Navigates to a practice page for testing dropdowns functionality

Starting URL: https://rahulshettyacademy.com/dropdownsPractise/

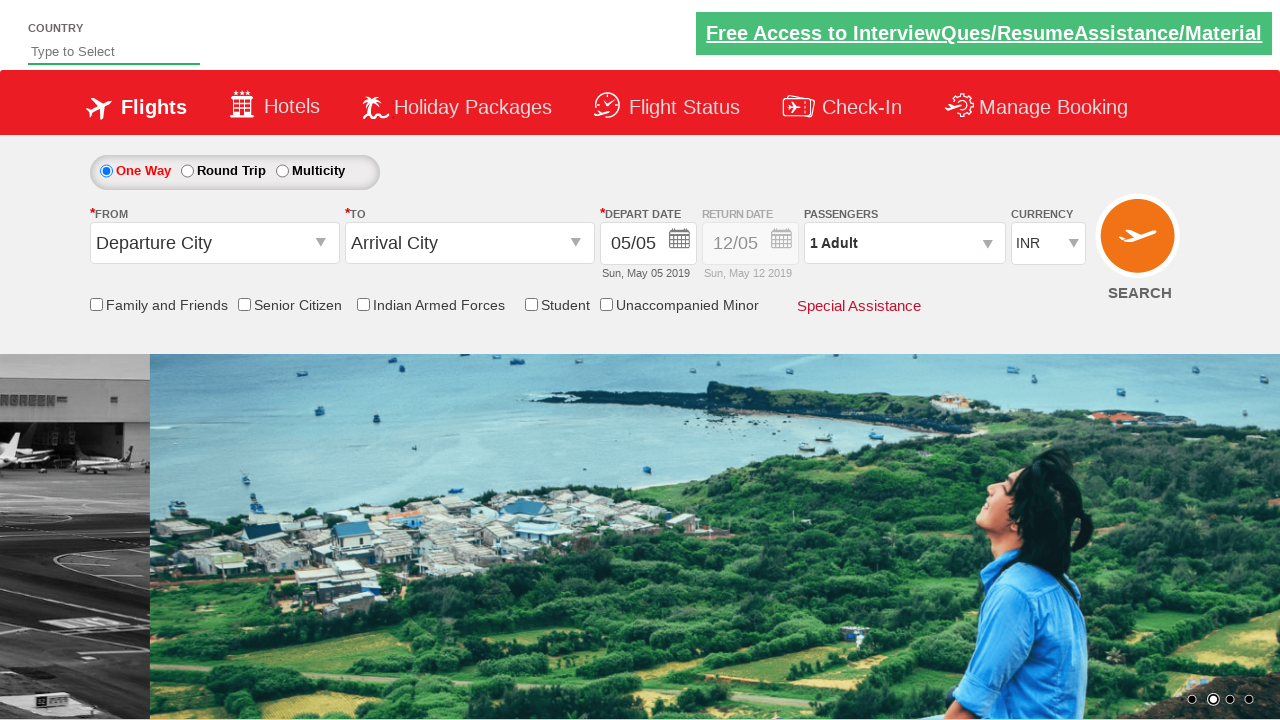

Waited for page to fully load with networkidle state
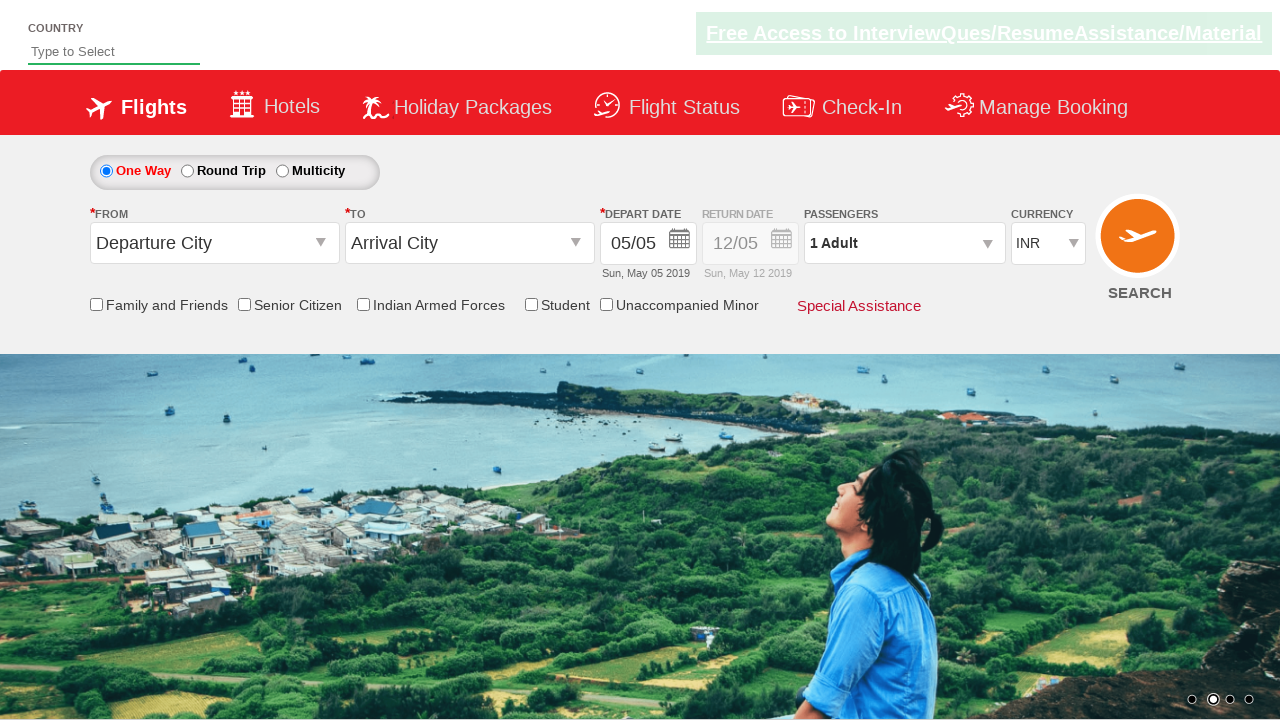

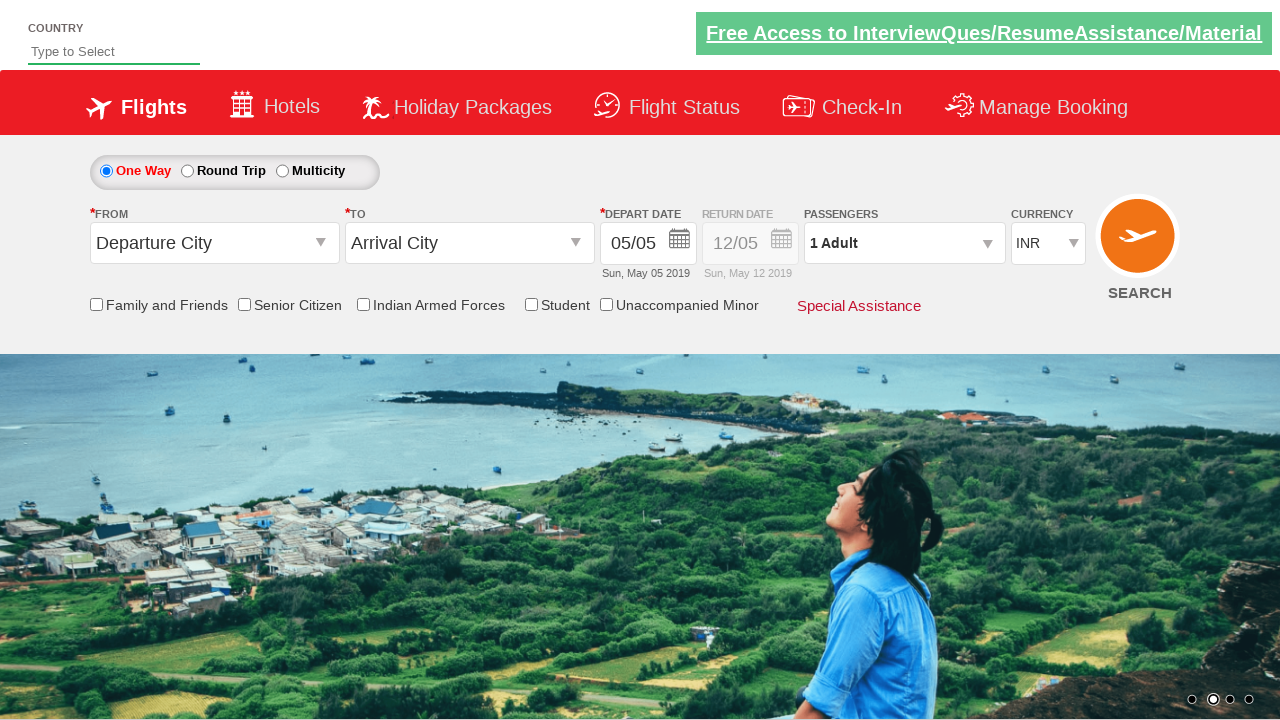